Tests the scooter order flow by clicking the top order button, filling out personal information (name, surname, address, metro station, phone), proceeding to the next step, selecting delivery date and rental period, choosing scooter color, adding a comment, and confirming the order.

Starting URL: https://qa-scooter.praktikum-services.ru/

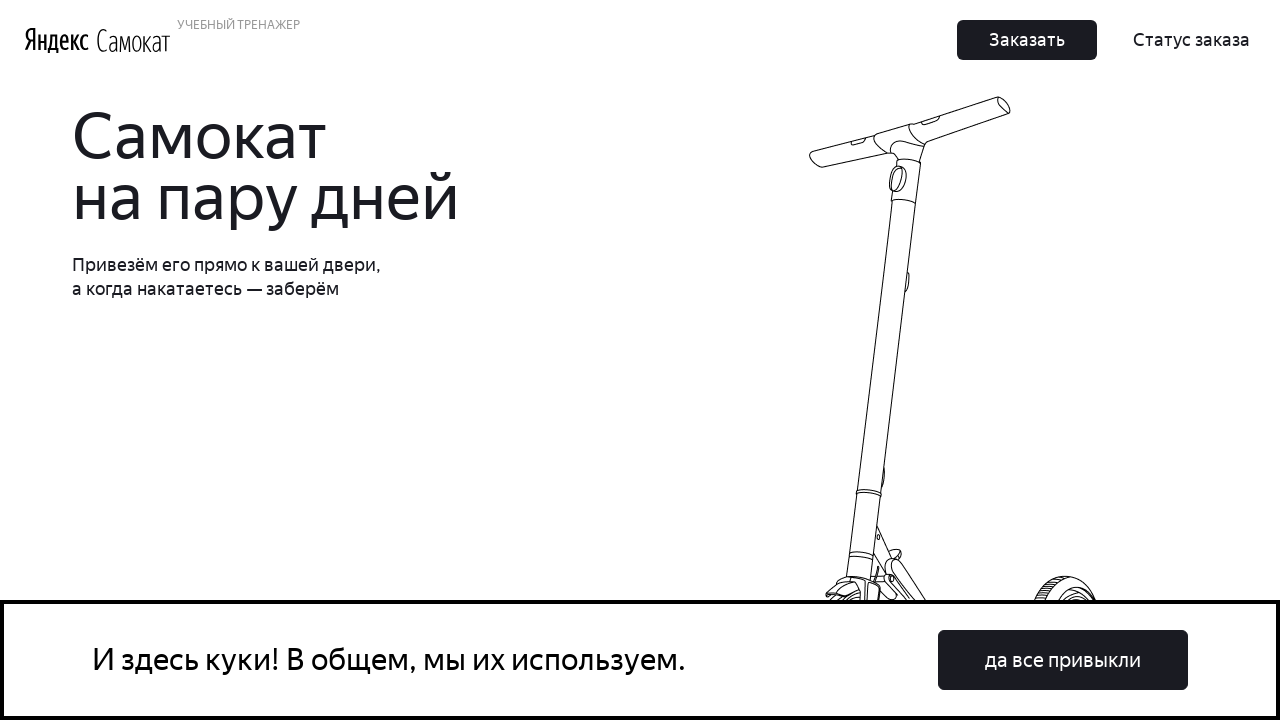

Clicked the top 'Order' button to start scooter order flow at (1027, 40) on .Button_Button__ra12g
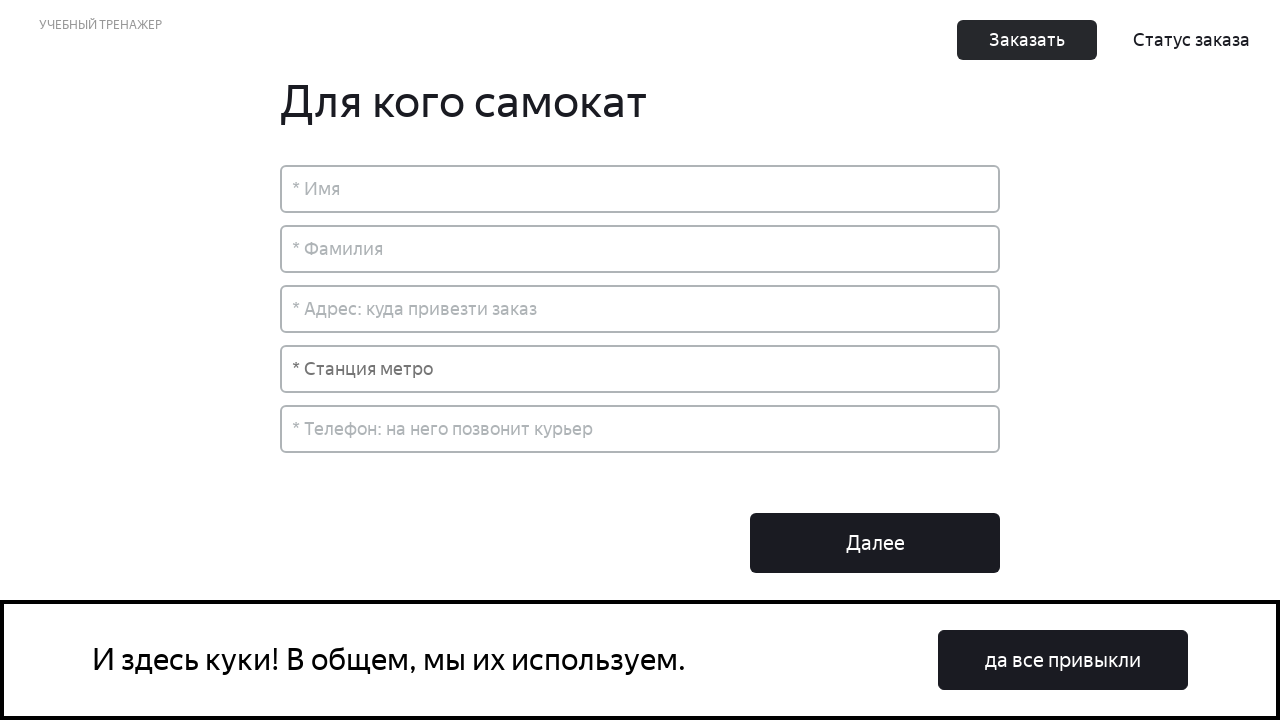

Filled in name field with 'Юлия' on //*[@id='root']/div/div[2]/div[2]/div[1]/input
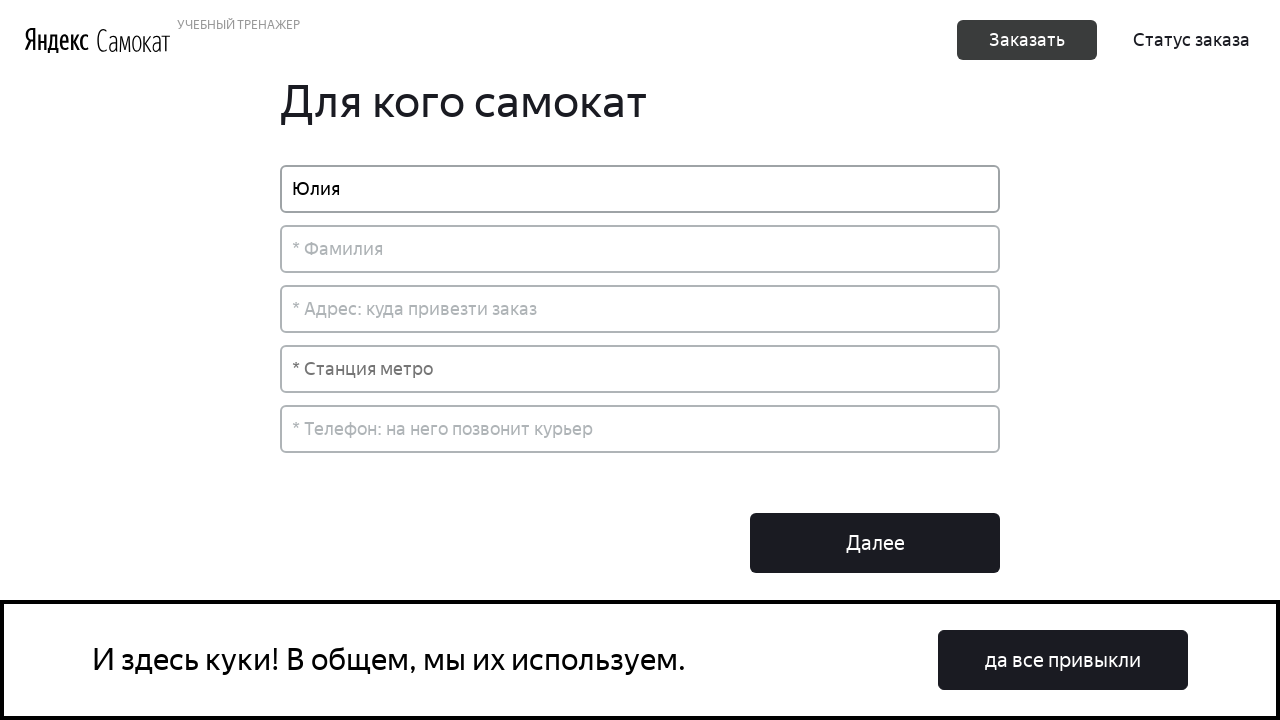

Filled in surname field with 'Федорова' on //*[@id='root']/div/div[2]/div[2]/div[2]/input
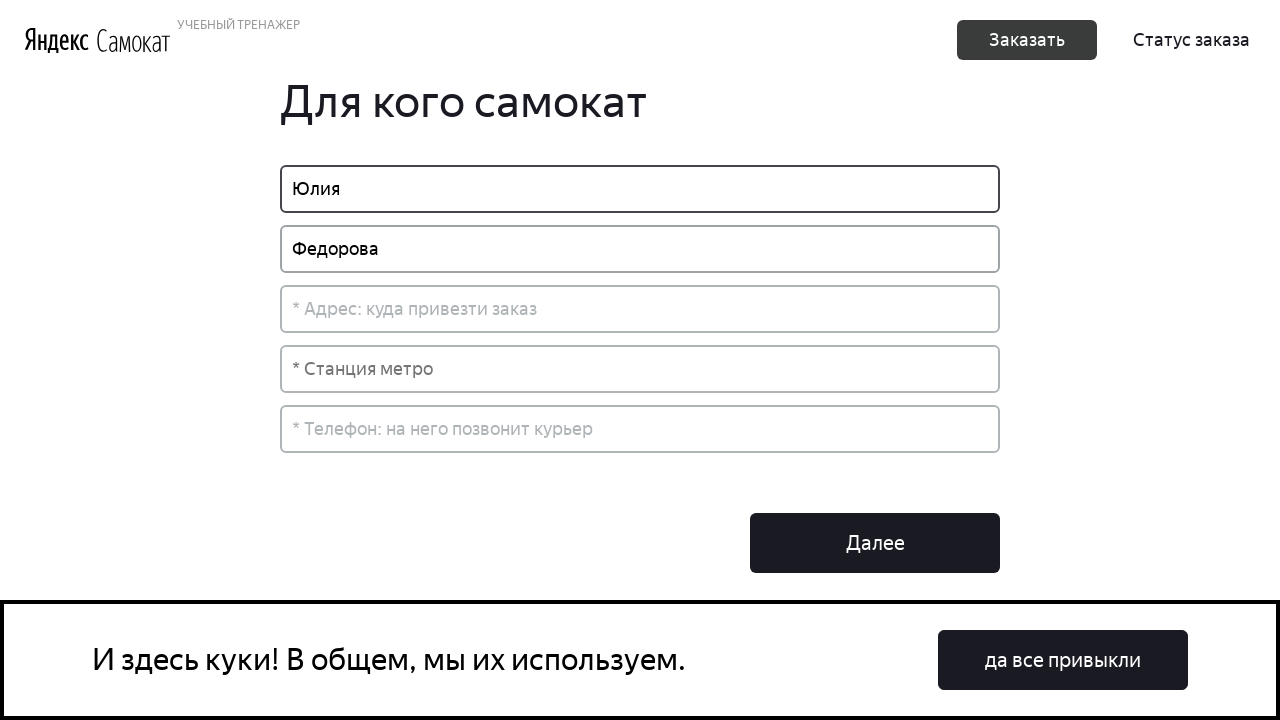

Filled in address field with 'г. Москва ул. Минина, д. 2Ж' on //*[@id='root']/div/div[2]/div[2]/div[3]/input
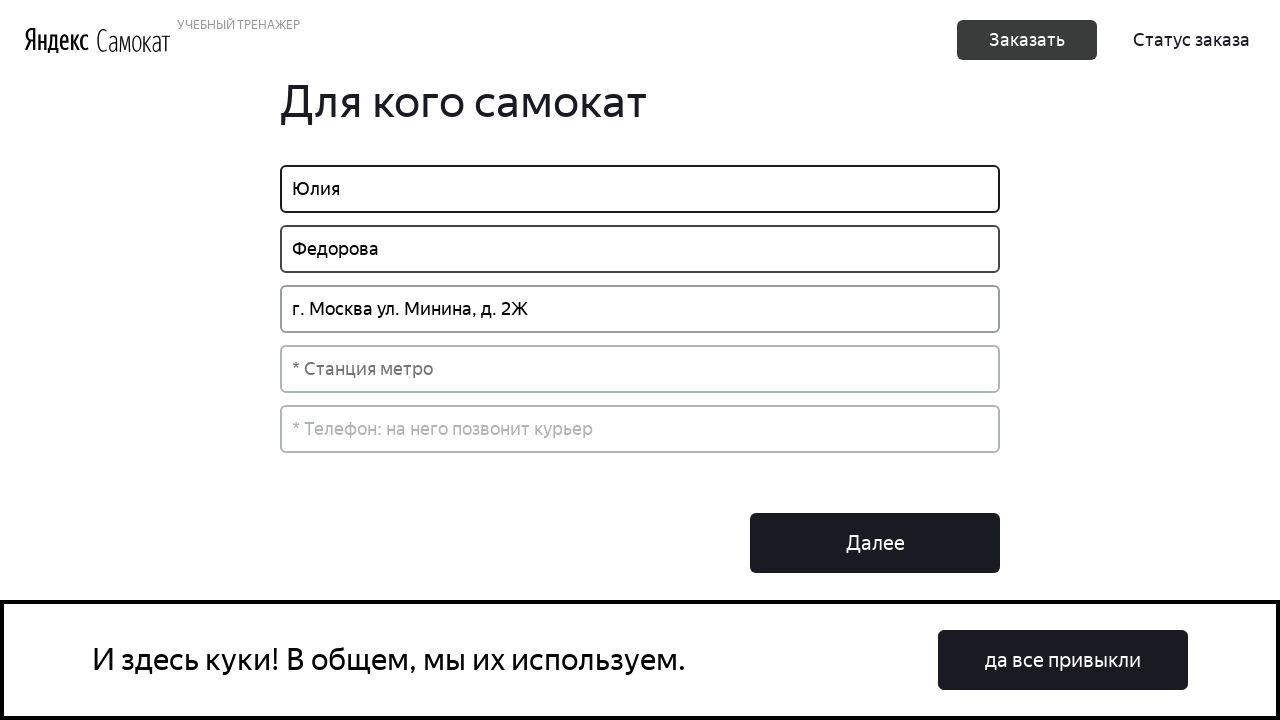

Clicked on metro station dropdown at (640, 369) on .select-search
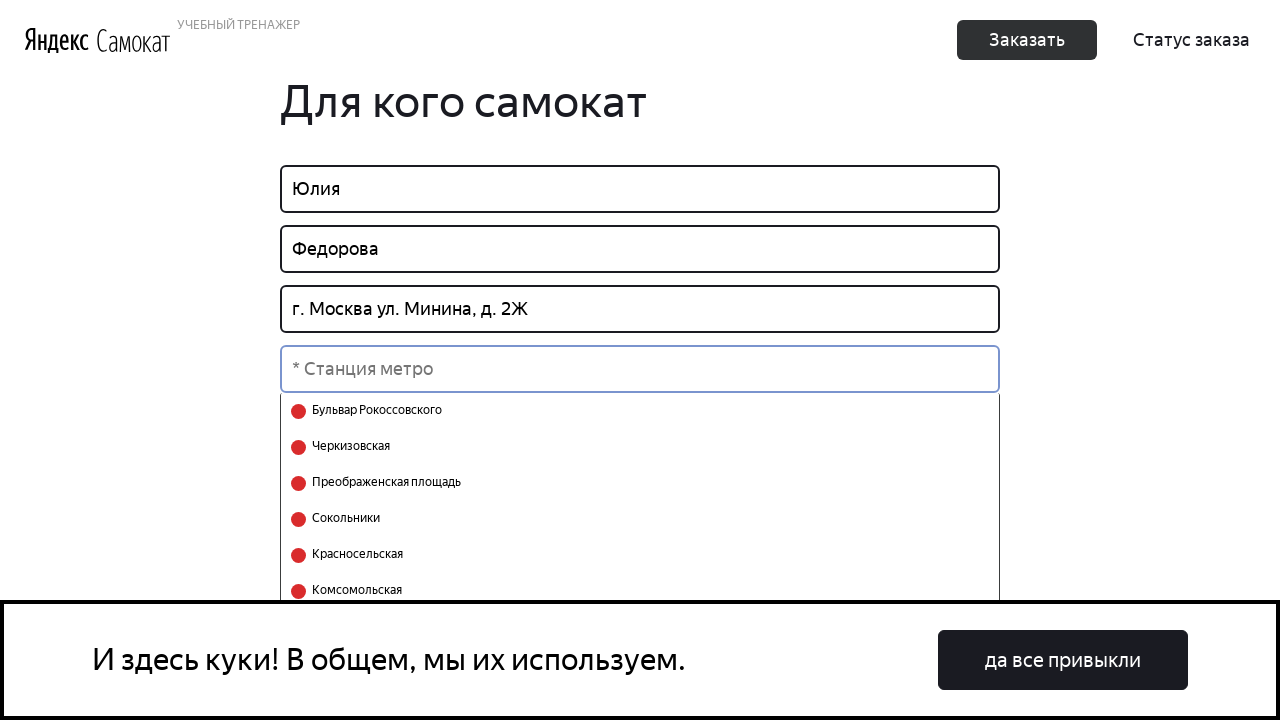

Selected 'Минская' metro station from dropdown at (640, 572) on .select-search__option:has-text('Минская')
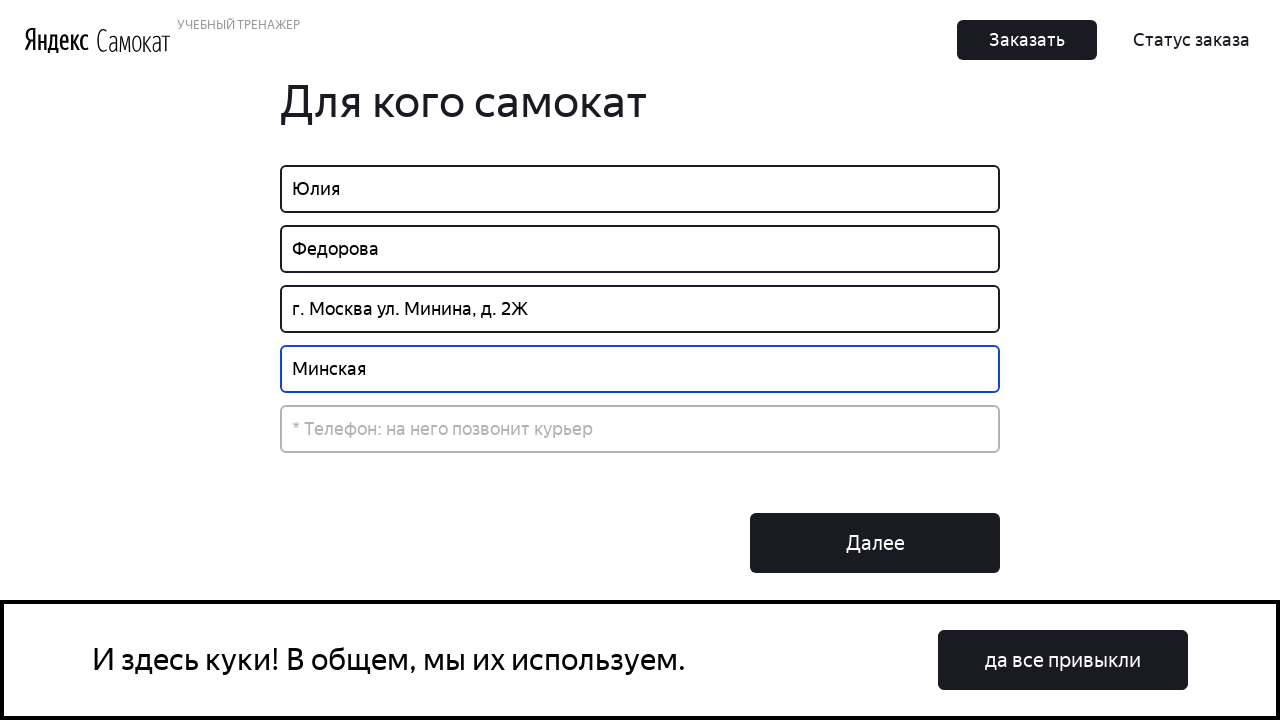

Filled in phone number field with '+79999999999' on //*[@id='root']/div/div[2]/div[2]/div[5]/input
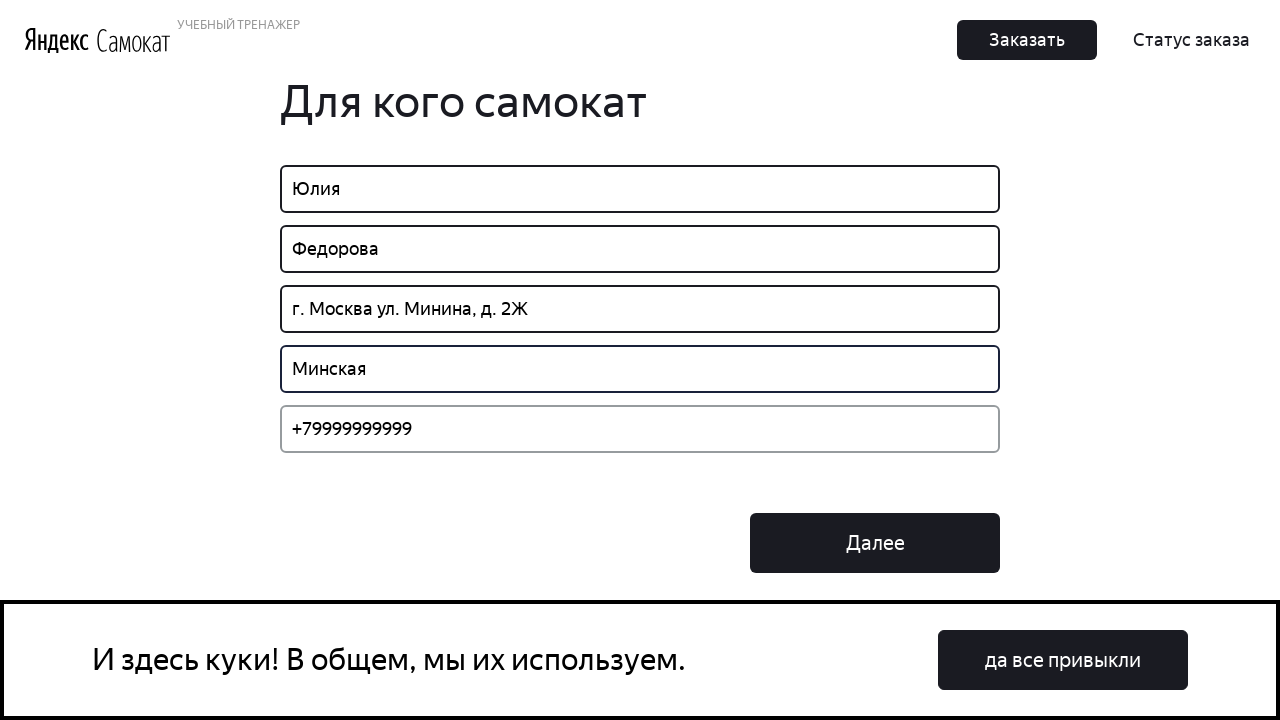

Clicked 'Next' button to proceed to rental details at (875, 543) on .Button_Middle__1CSJM
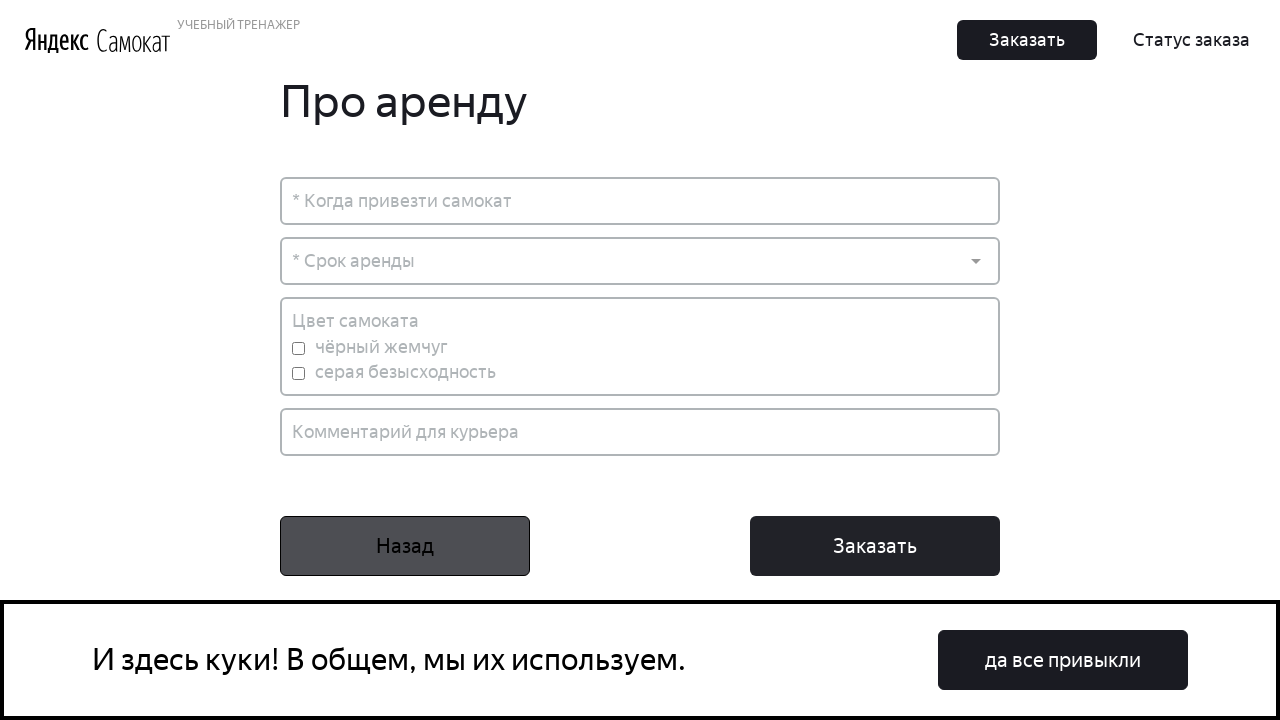

Clicked on delivery date dropdown at (640, 201) on xpath=//*[@id='root']/div/div[2]/div[2]/div[1]/div[1]/div/input
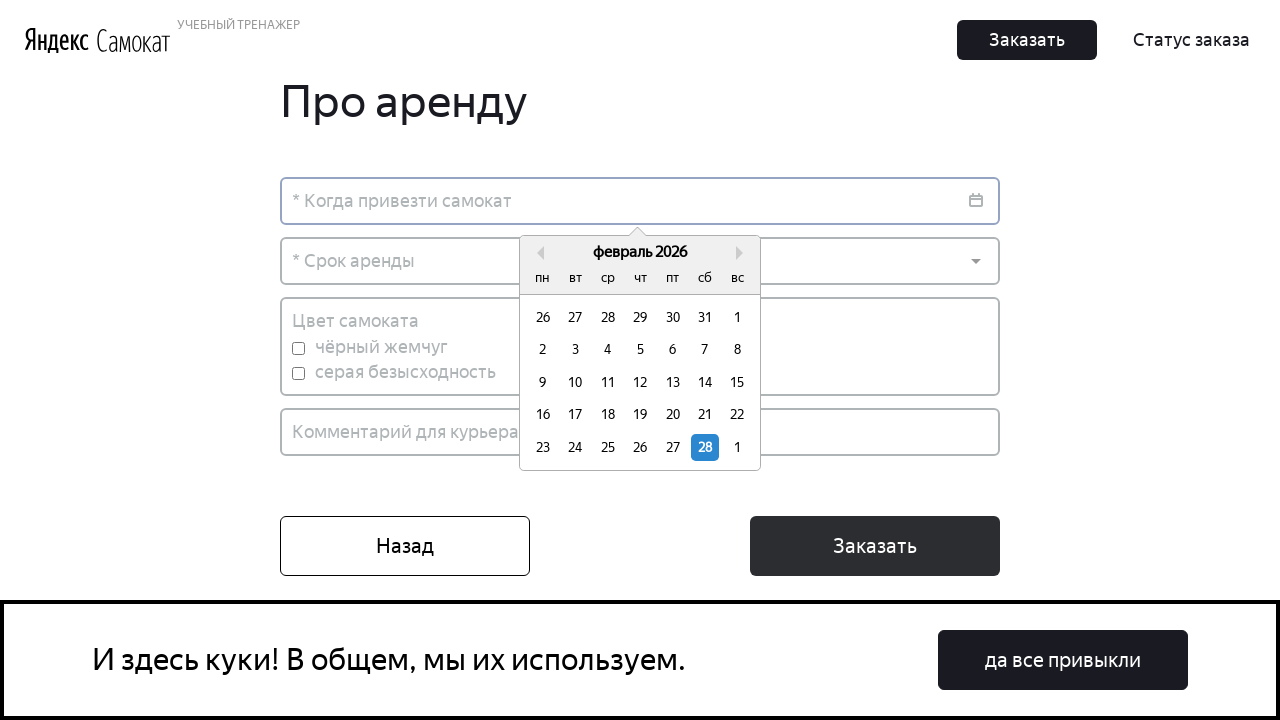

Selected delivery date from calendar at (543, 415) on xpath=//*[@id='root']/div/div[2]/div[2]/div[1]/div[2]/div[2]/div/div/div[2]/div[
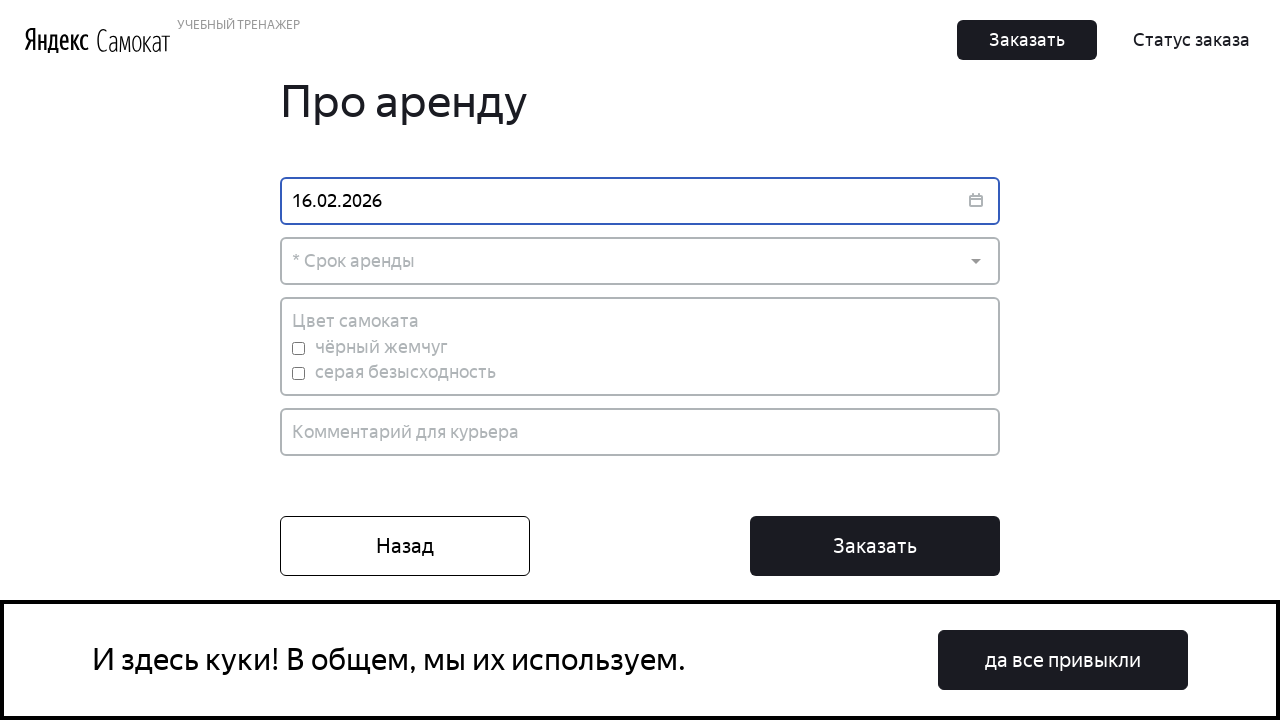

Clicked on rental period dropdown at (640, 261) on .Dropdown-placeholder
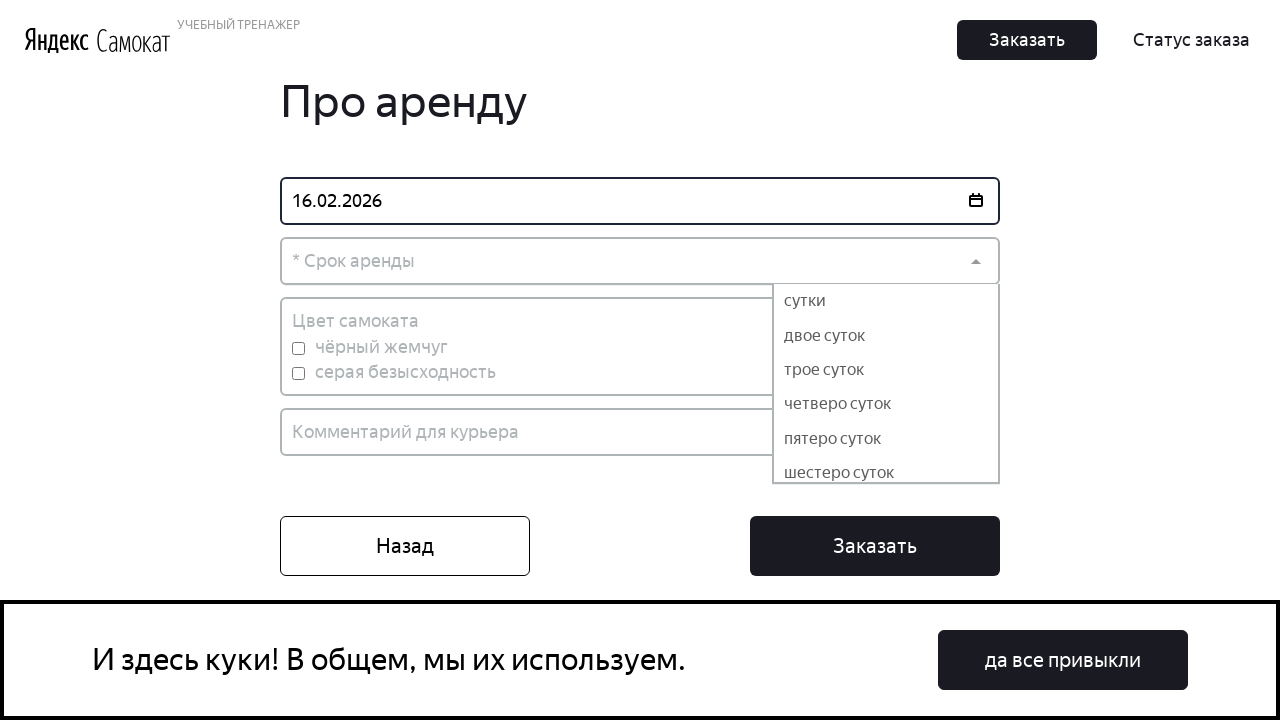

Selected 'Сутки' (one day) rental period at (886, 301) on xpath=//*[@id='root']/div/div[2]/div[2]/div[2]/div[2]/div[1]
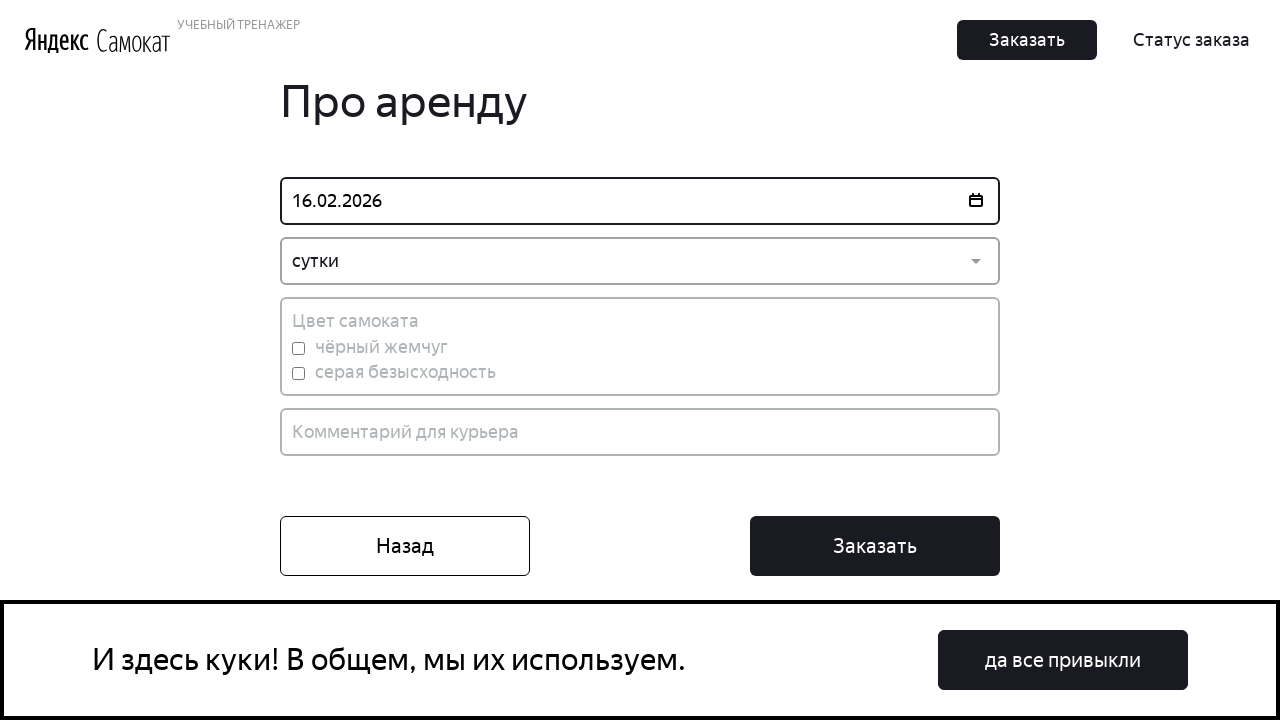

Clicked on color selection area at (640, 347) on .Order_Checkboxes__3lWSI
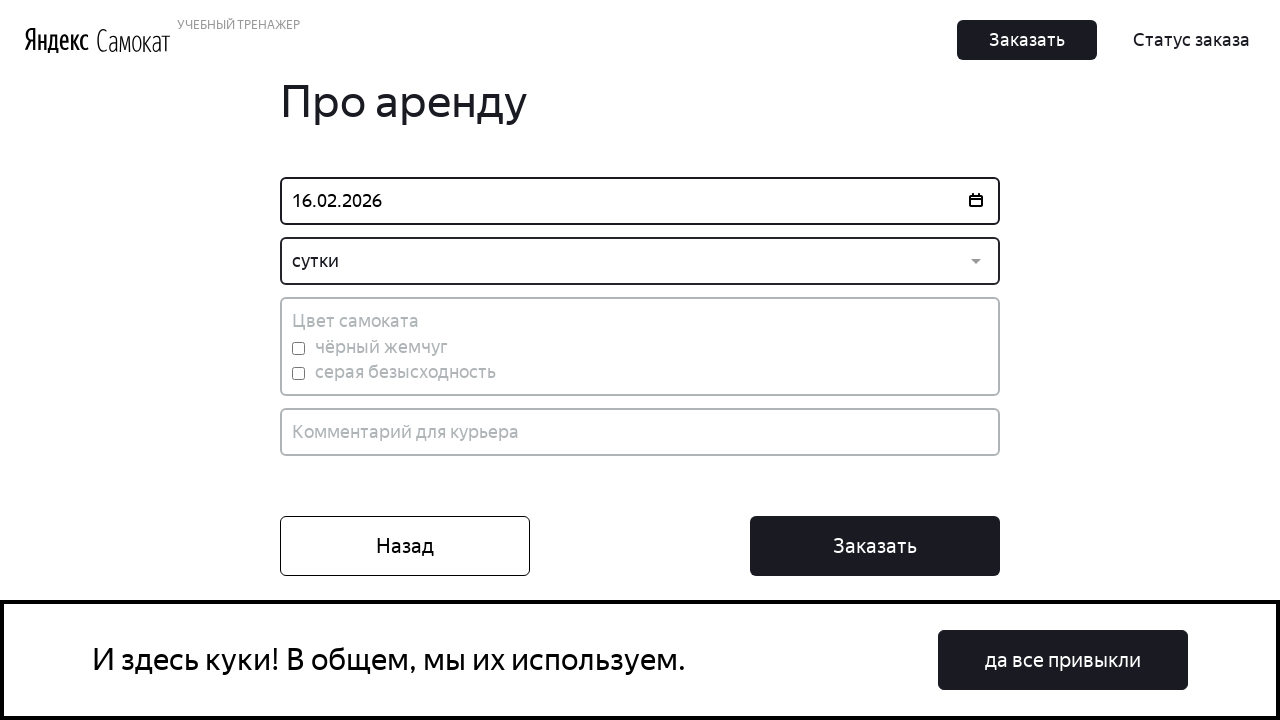

Selected black color checkbox at (298, 348) on .Checkbox_Label__3wxSf
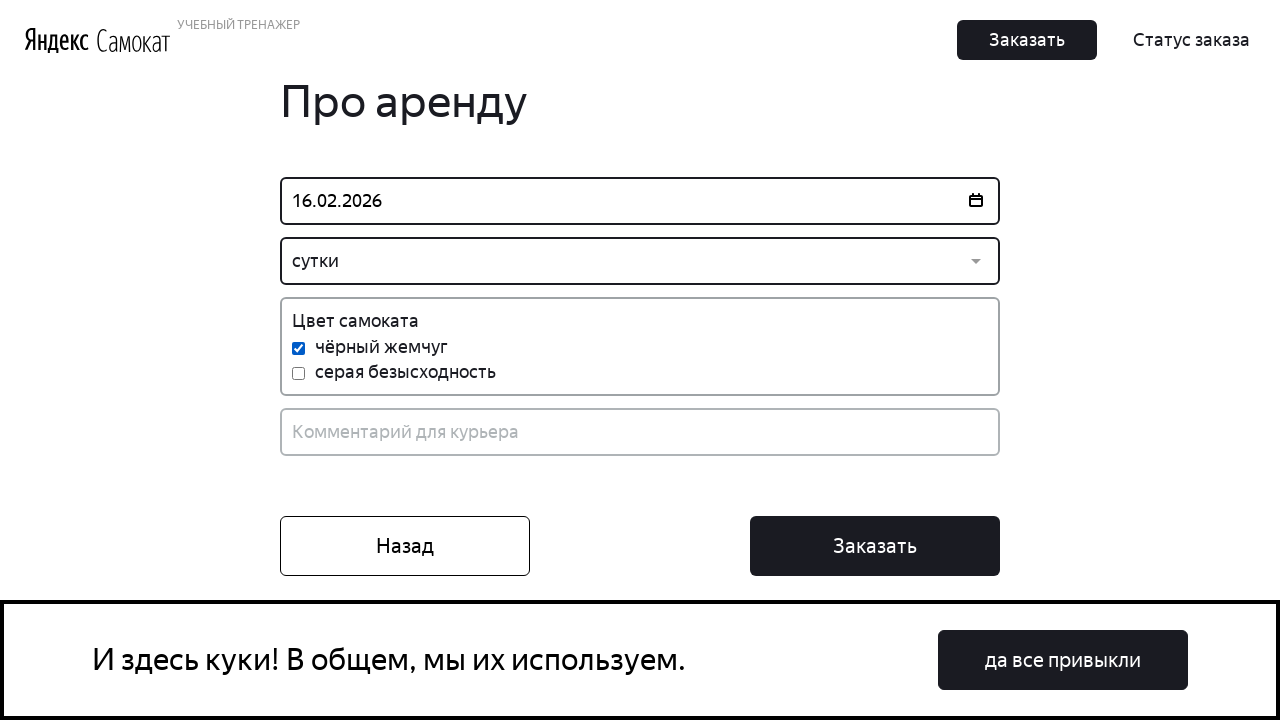

Filled in comment field with 'Звонить много раз' on //*[@id='root']/div/div[2]/div[2]/div[4]/input
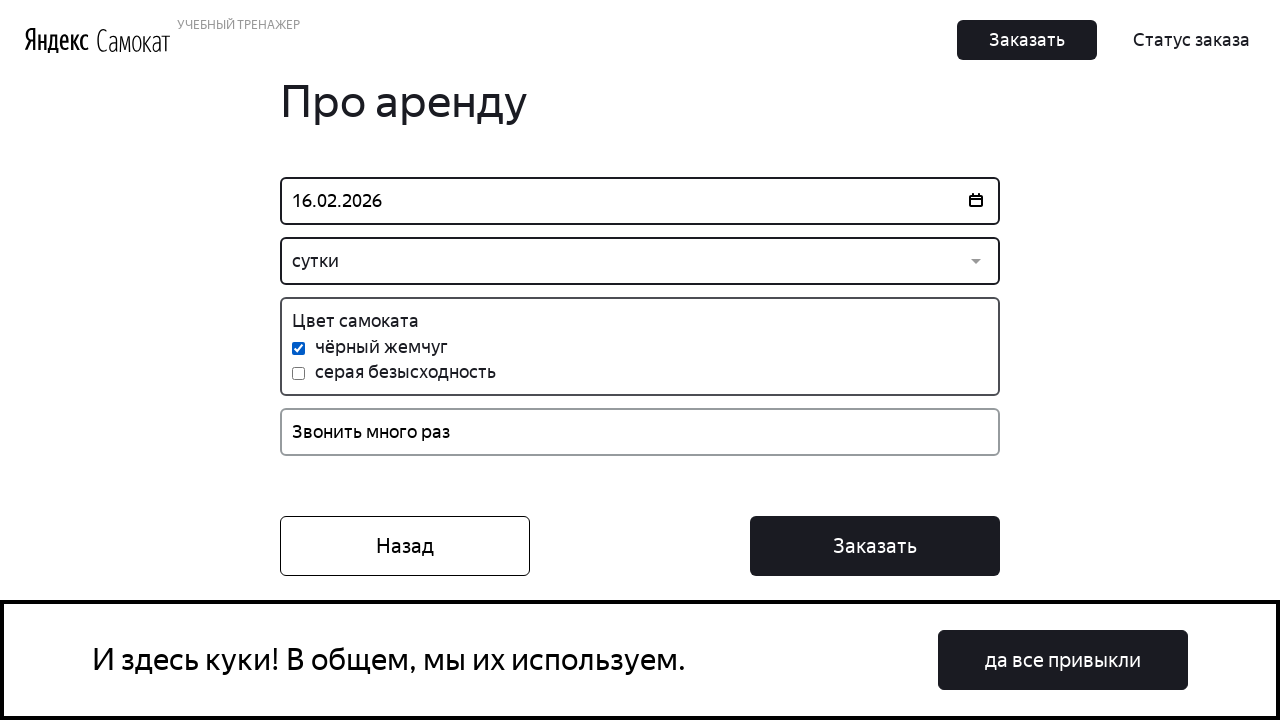

Clicked 'Order' button to submit order at (875, 546) on xpath=//*[@id='root']/div/div[2]/div[3]/button[2]
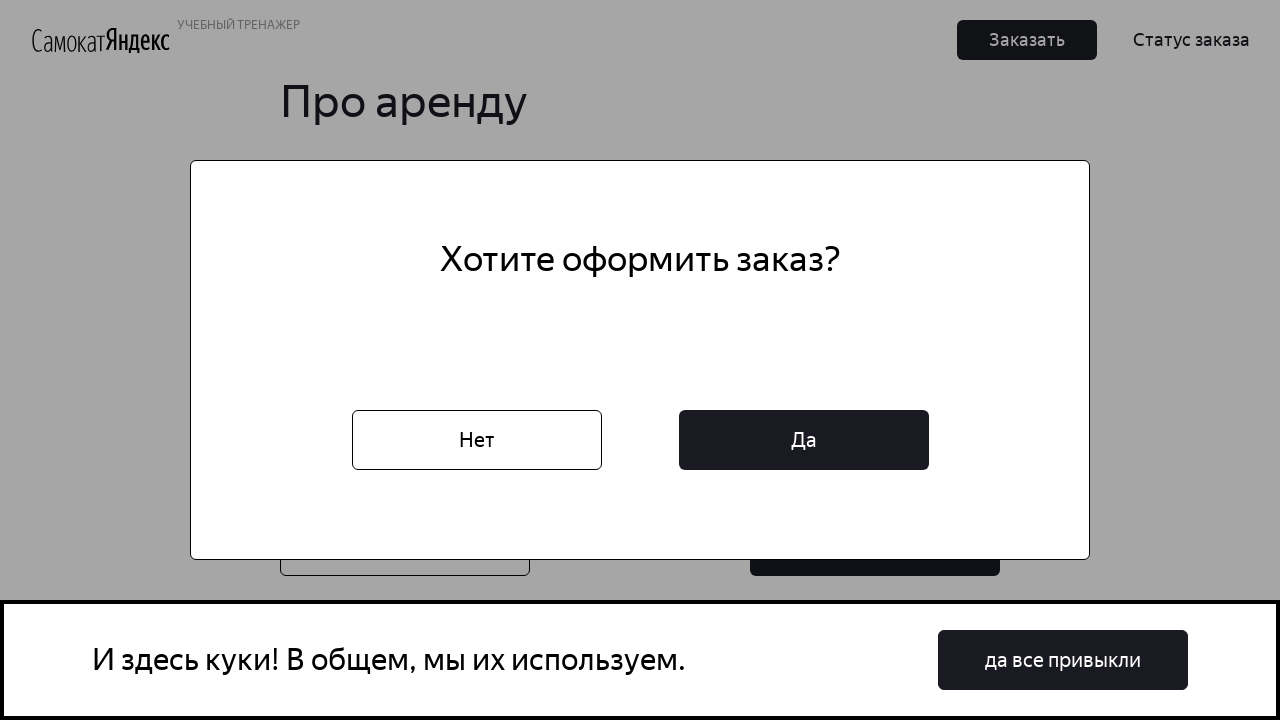

Clicked 'Yes' button to confirm order at (804, 440) on xpath=//*[@id='root']/div/div[2]/div[5]/div[2]/button[2]
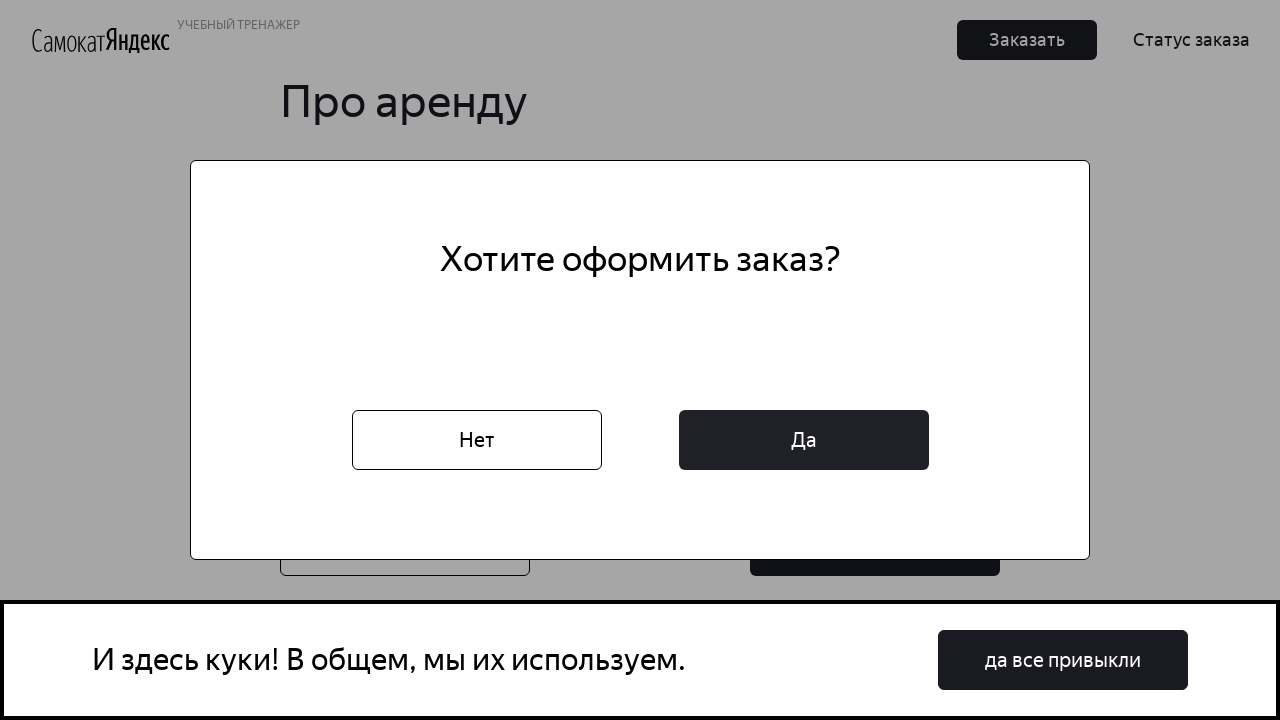

Order confirmation page loaded successfully
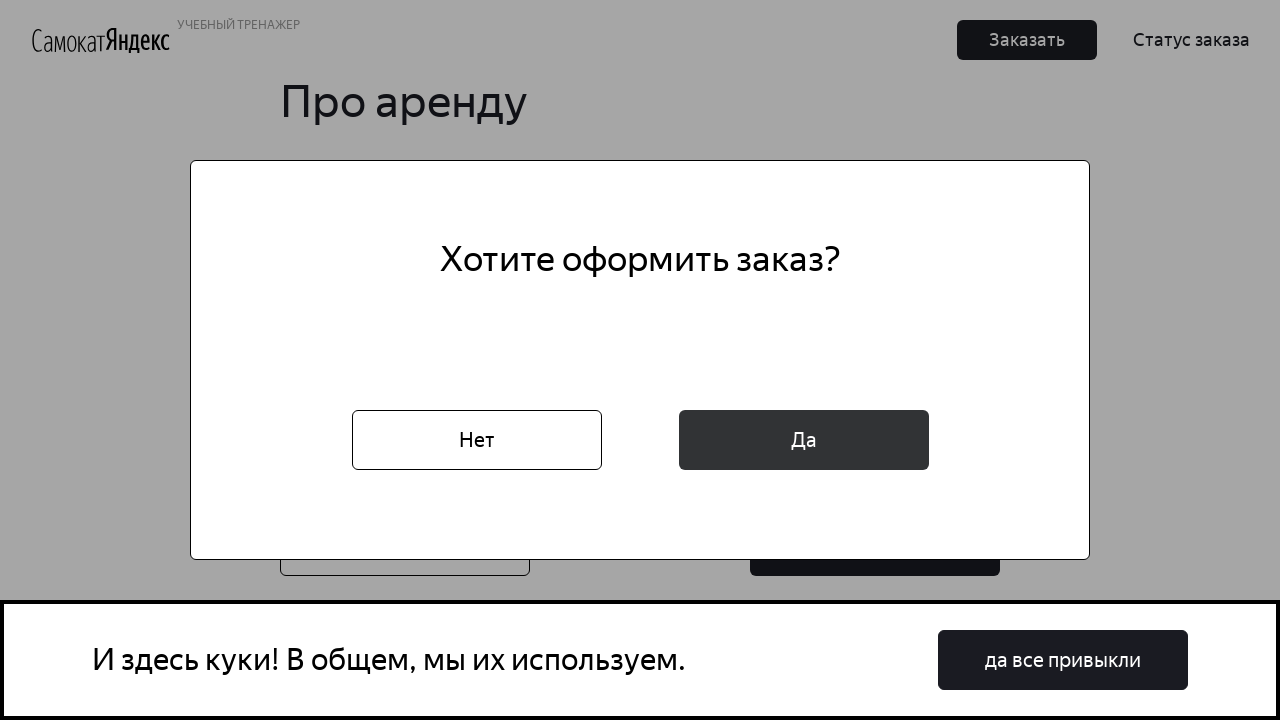

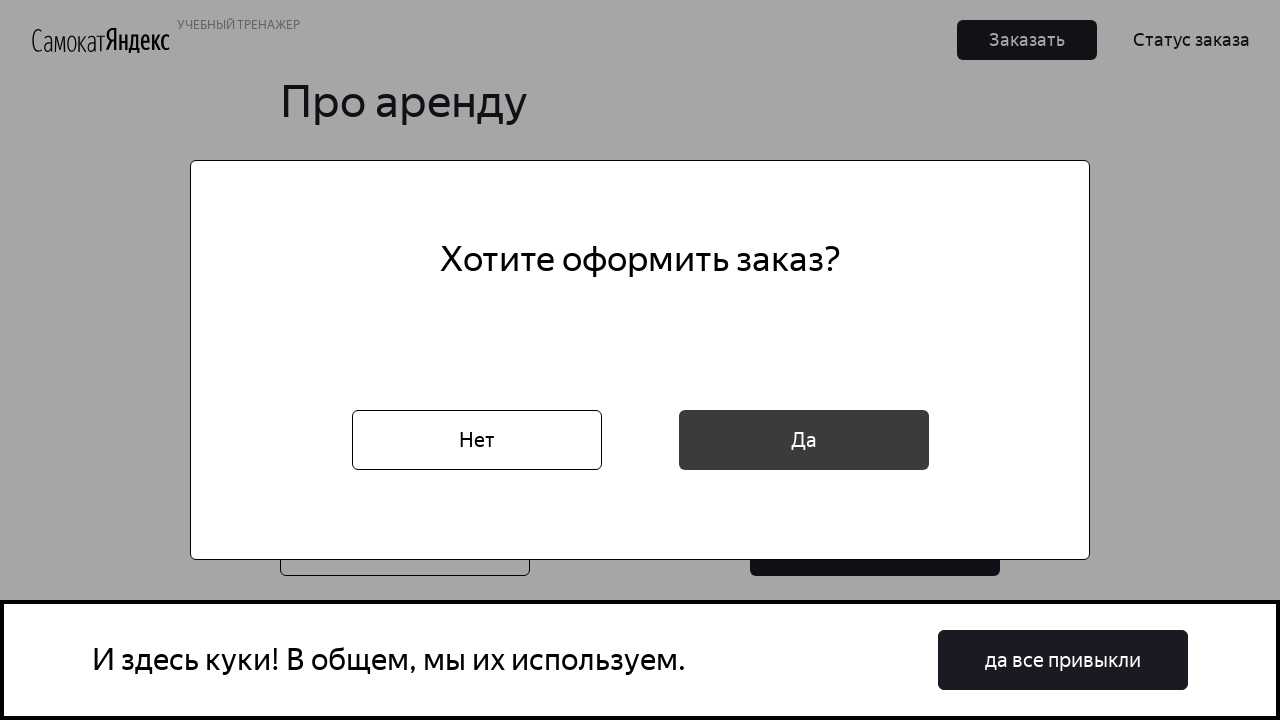